Tests the login form error handling by entering incorrect credentials and verifying that the expected error message "Incorrect login or password" is displayed.

Starting URL: https://login1.nextbasecrm.com/

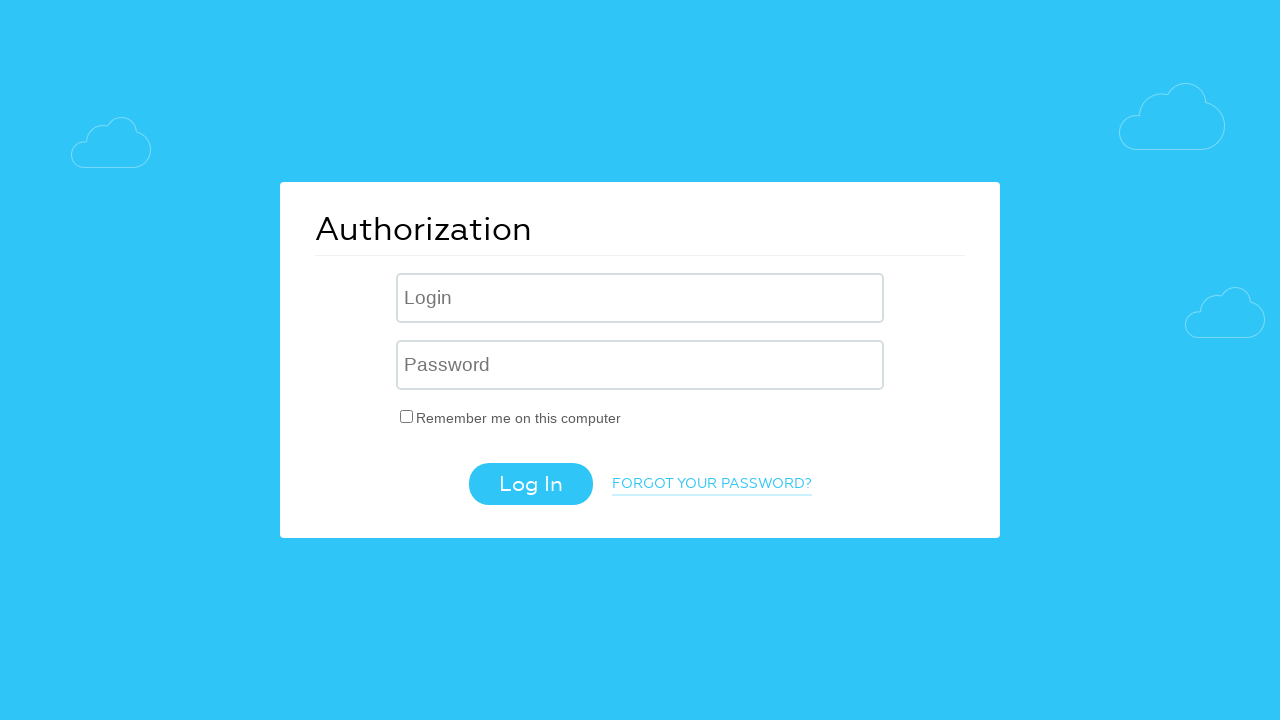

Filled login field with incorrect username 'incorrect' on input.login-inp
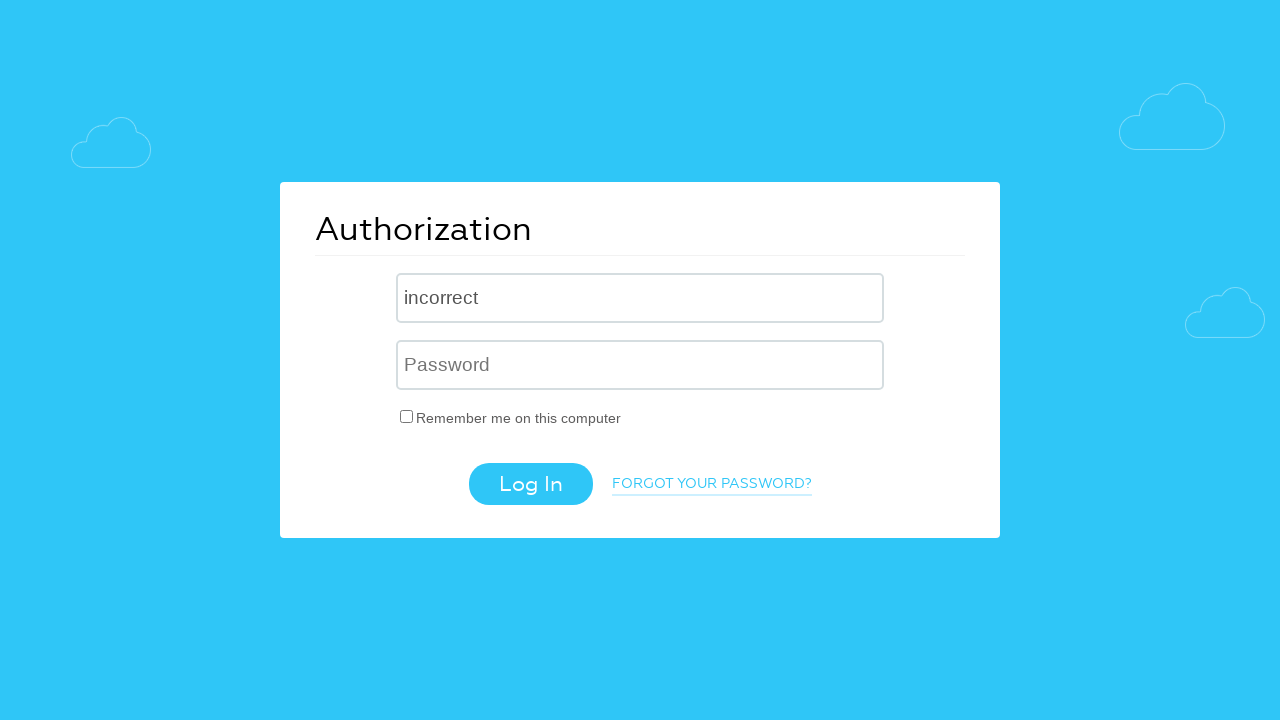

Filled password field with incorrect password 'incorrect' on input[name='USER_PASSWORD']
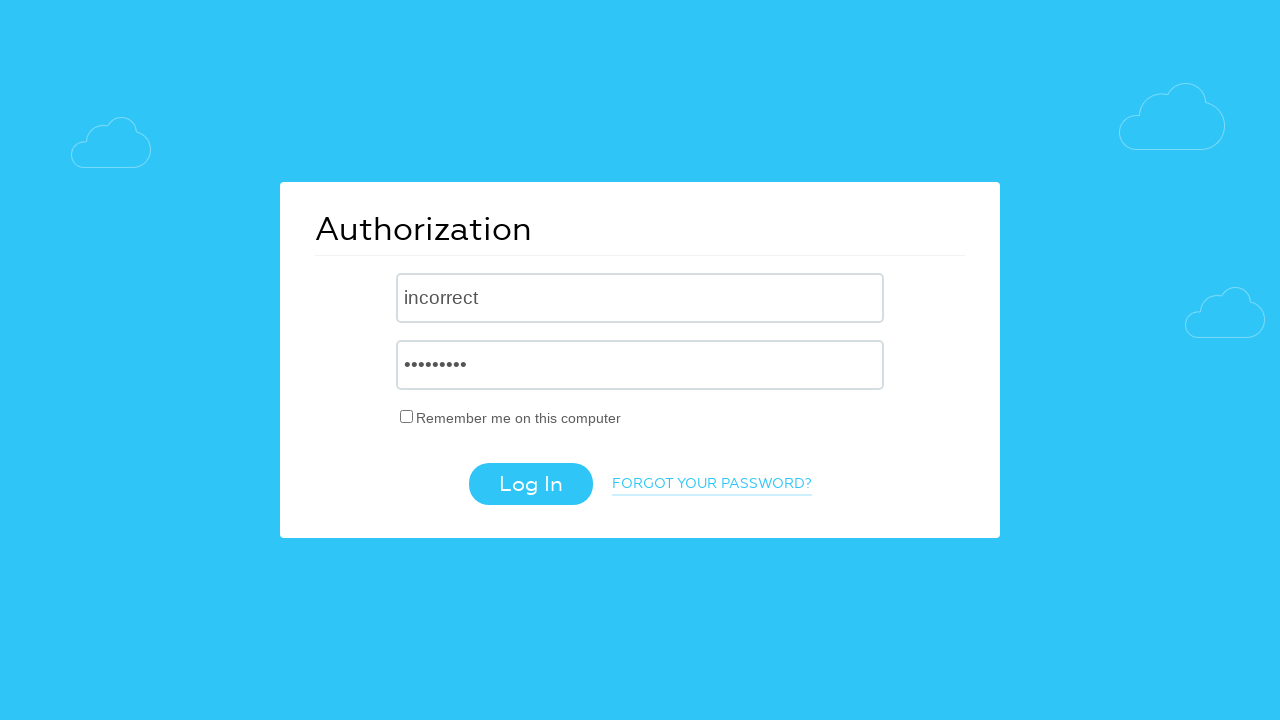

Clicked login button to submit form with incorrect credentials at (530, 484) on .login-btn
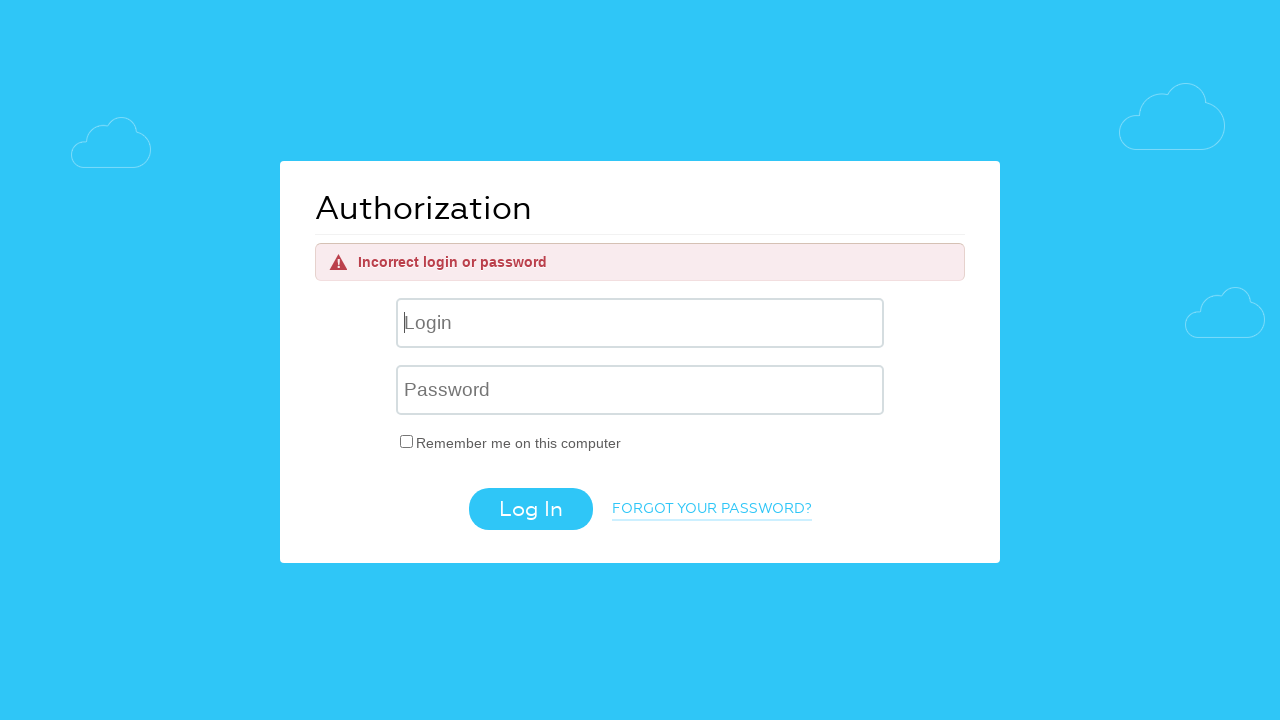

Error message element loaded
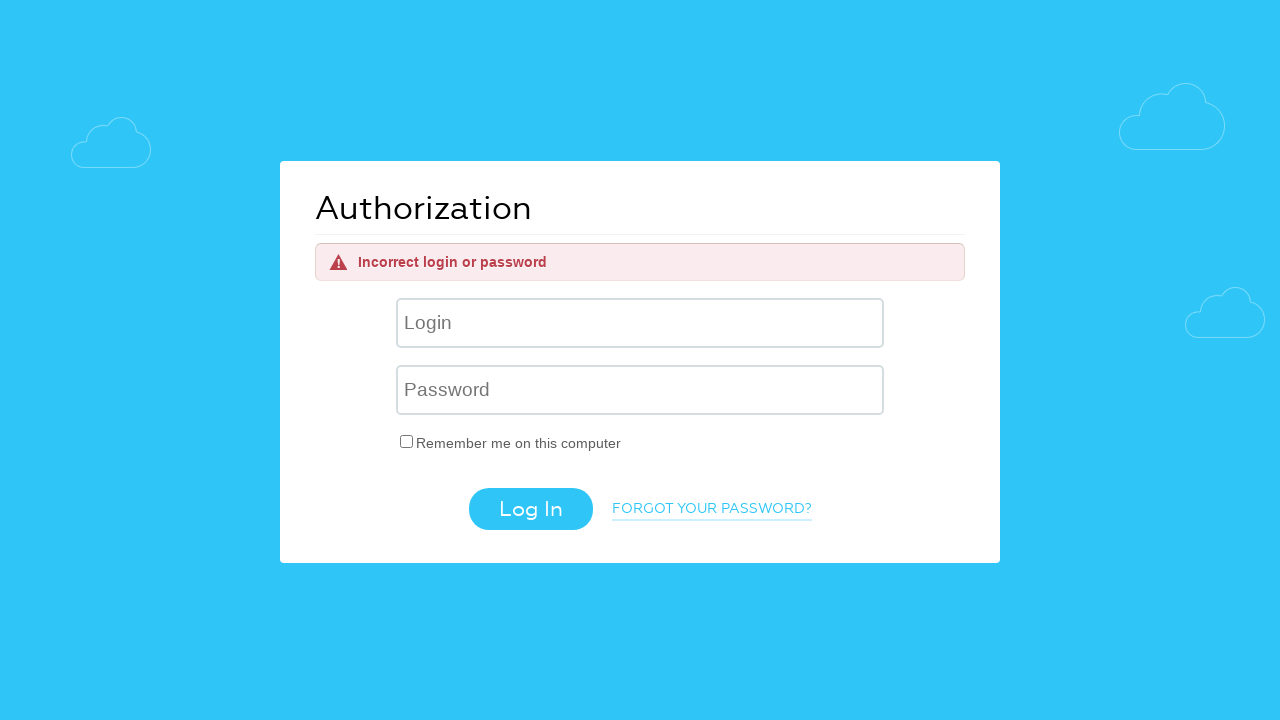

Located error message element
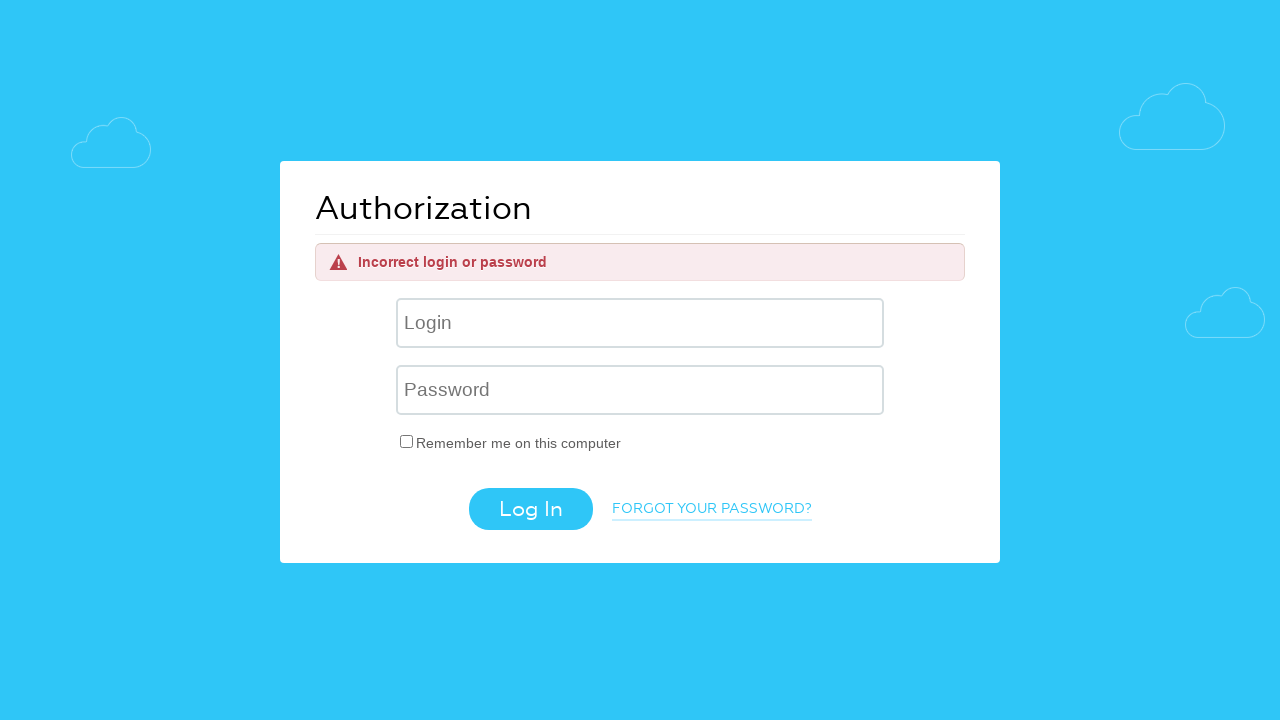

Verified error message displays 'Incorrect login or password'
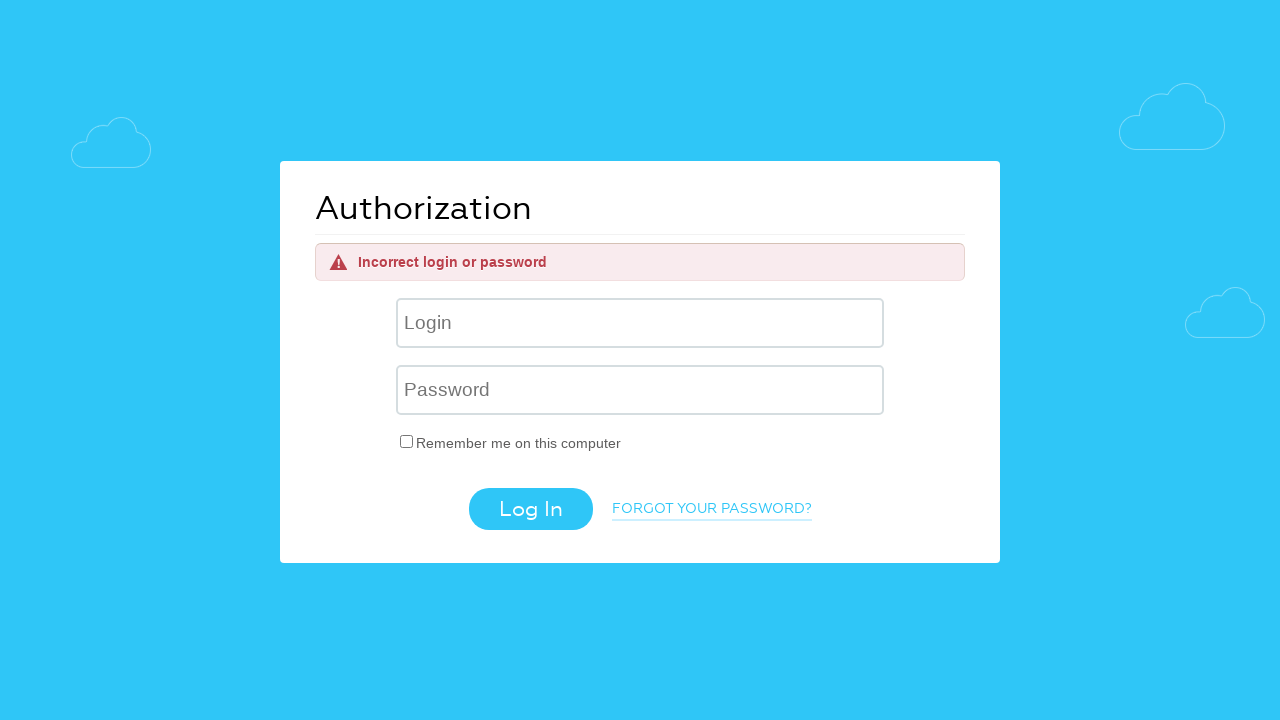

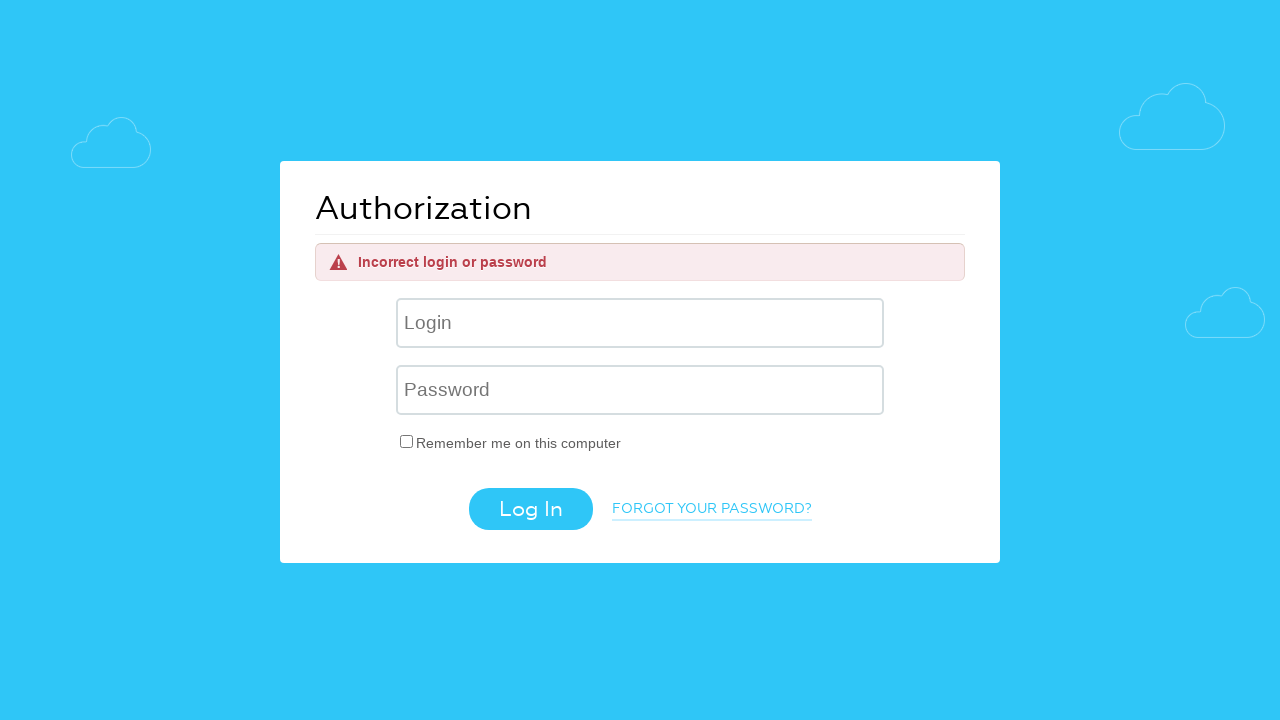